Tests dropdown selection functionality by selecting options using different methods (label, value, index) across multiple dropdown elements on a practice page

Starting URL: https://letcode.in/dropdowns

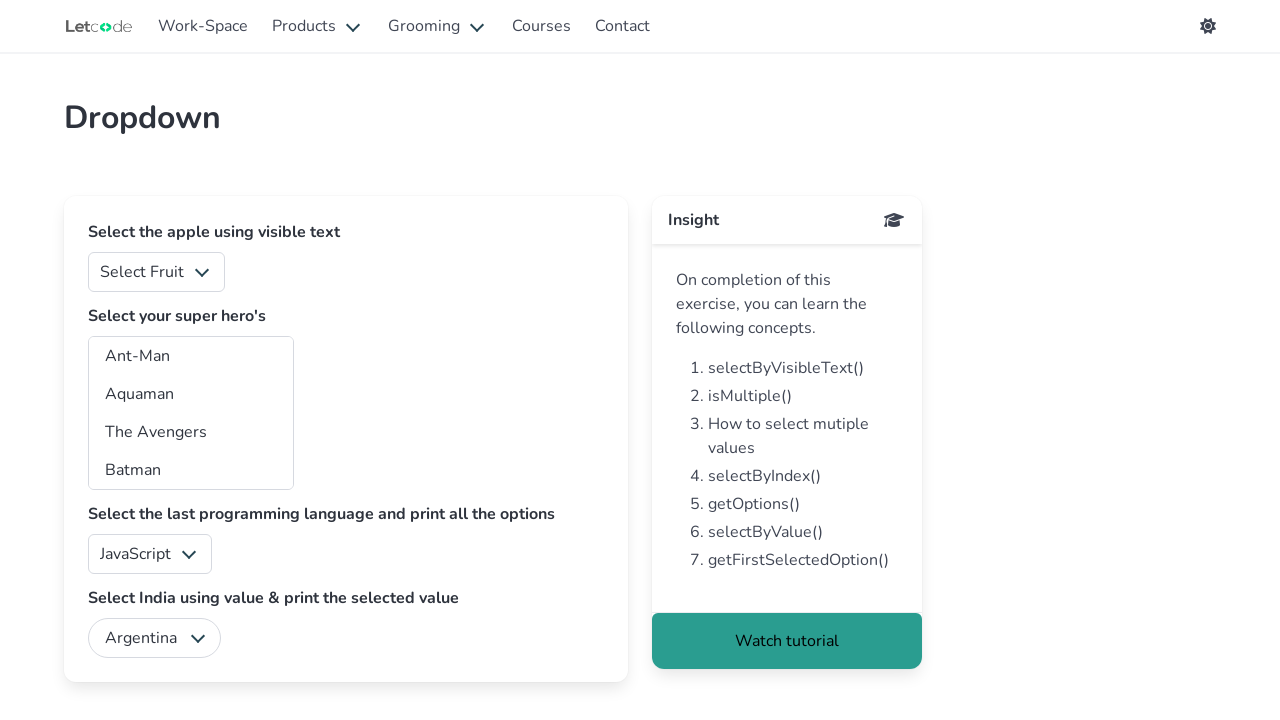

Waited for DOM to be fully loaded
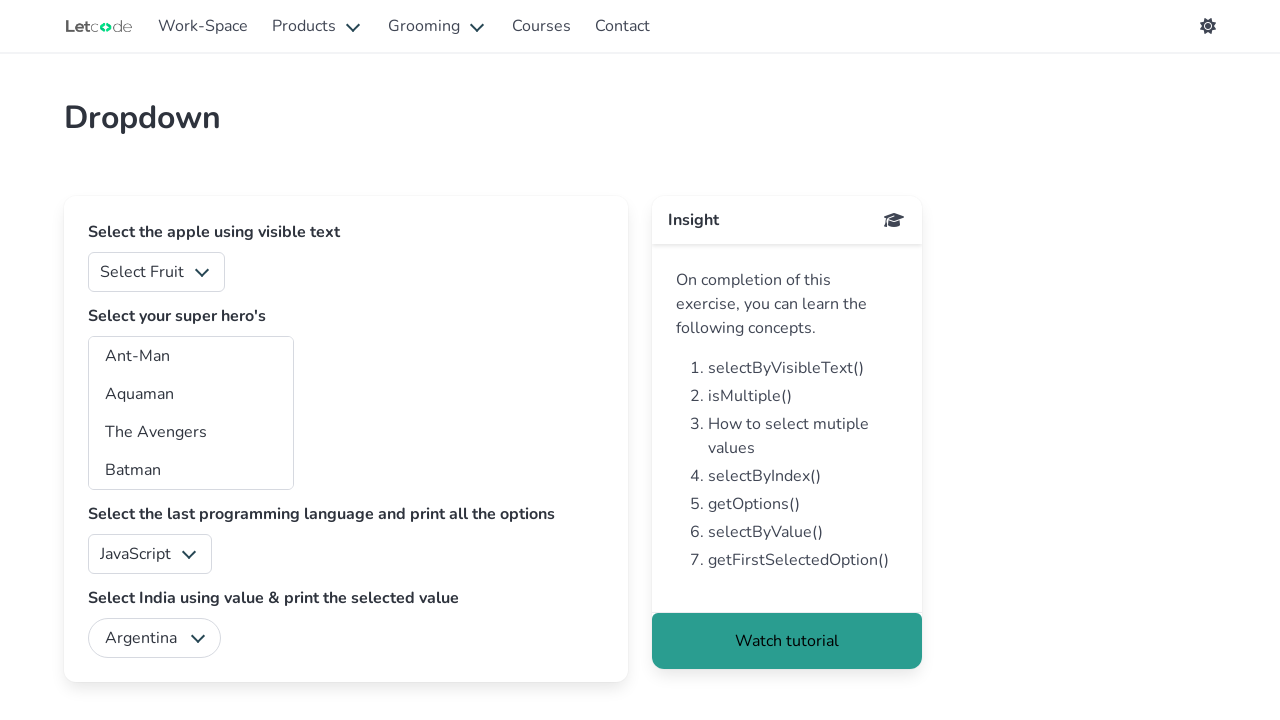

Selected 'Apple' from fruits dropdown using label on #fruits
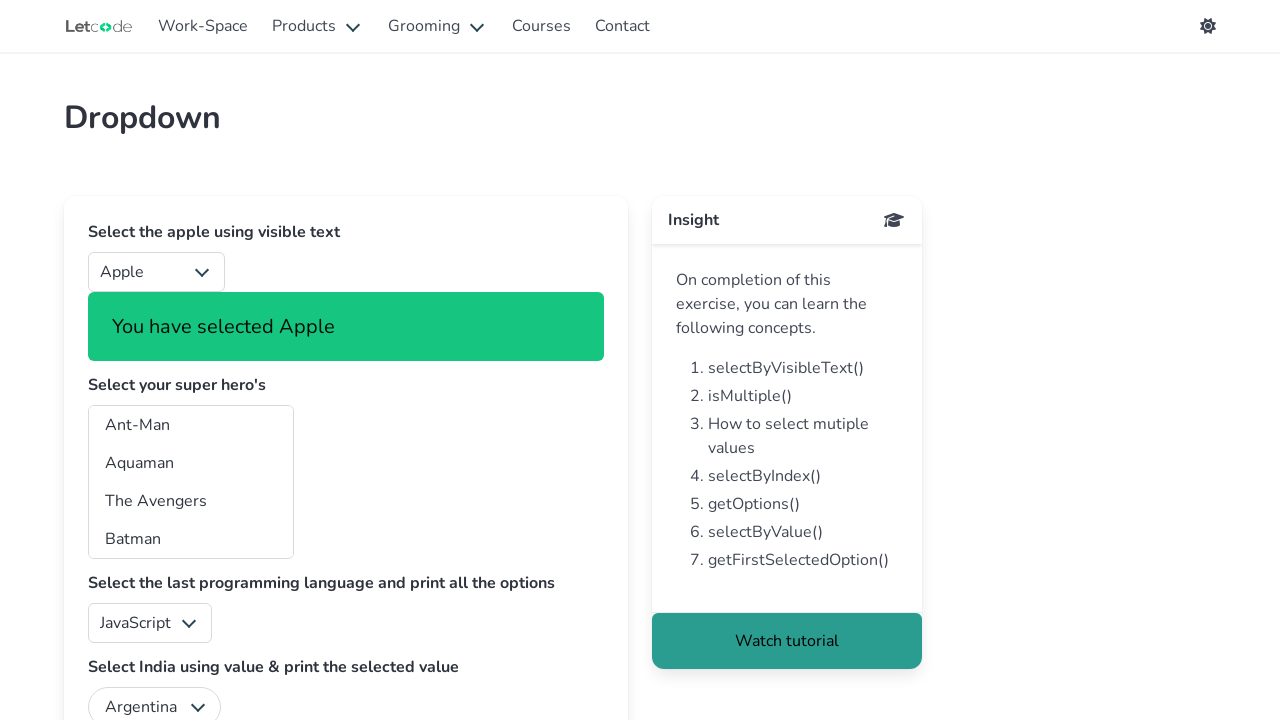

Selected 'Batman' from superheros dropdown on xpath=//select[@id='superheros']
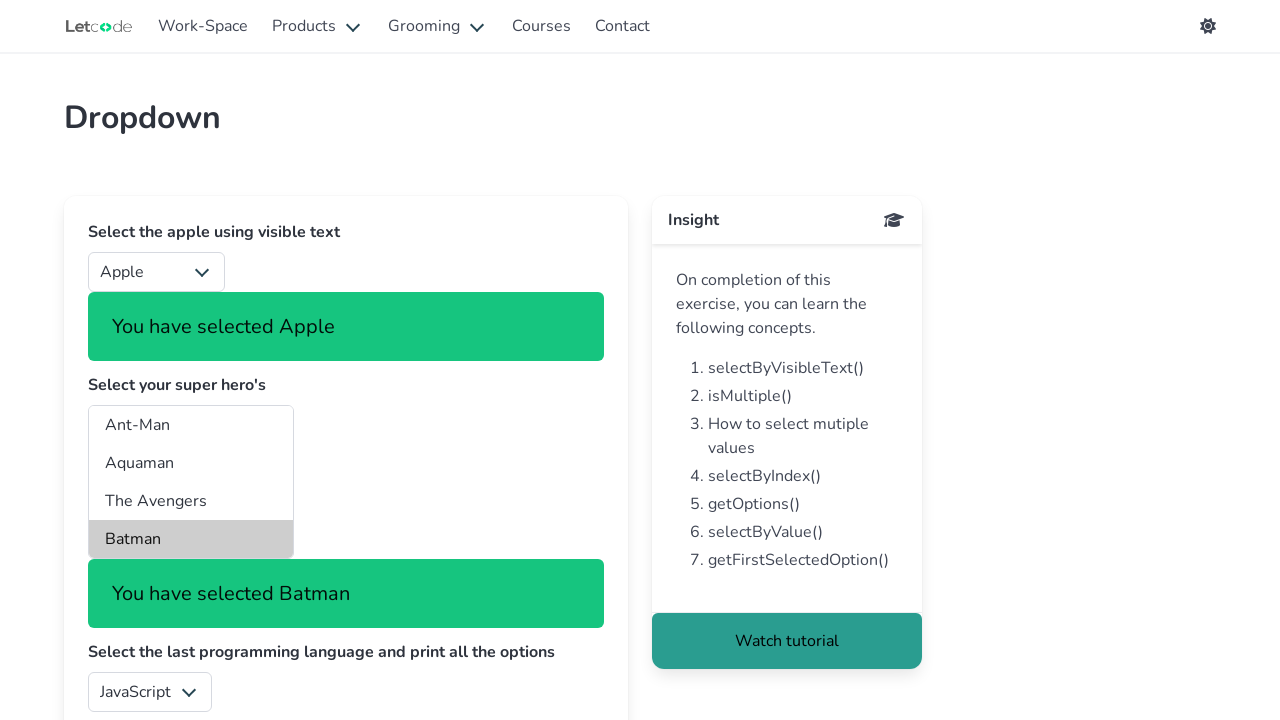

Selected option with value 'cm' from superheros dropdown on xpath=//select[@id='superheros']
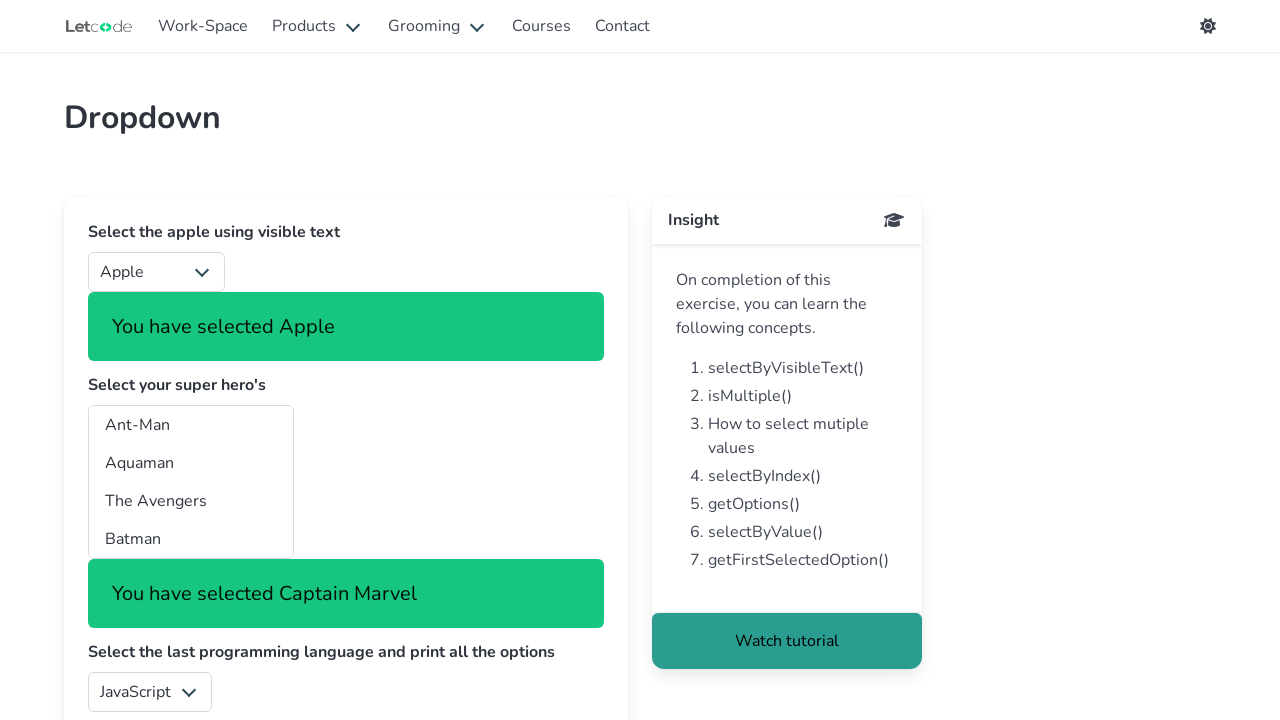

Retrieved count of language options: 5
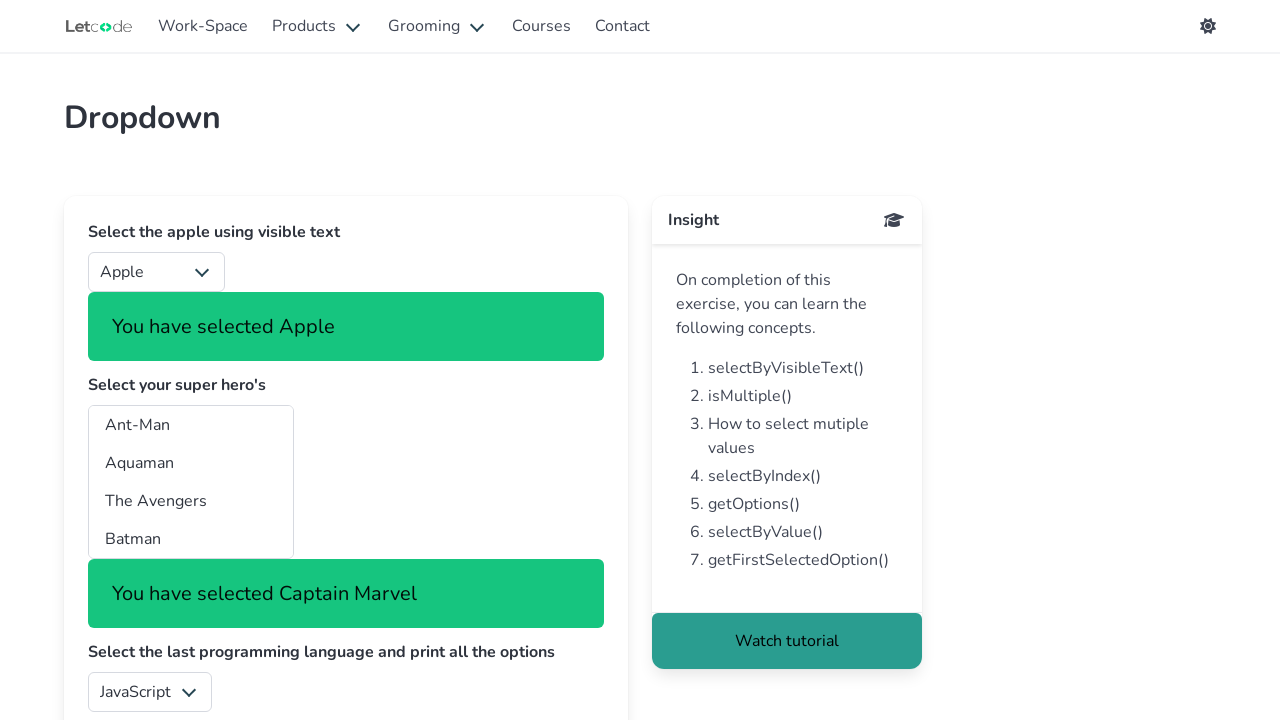

Selected last option (index 4) from language dropdown on xpath=//select[@id='lang']
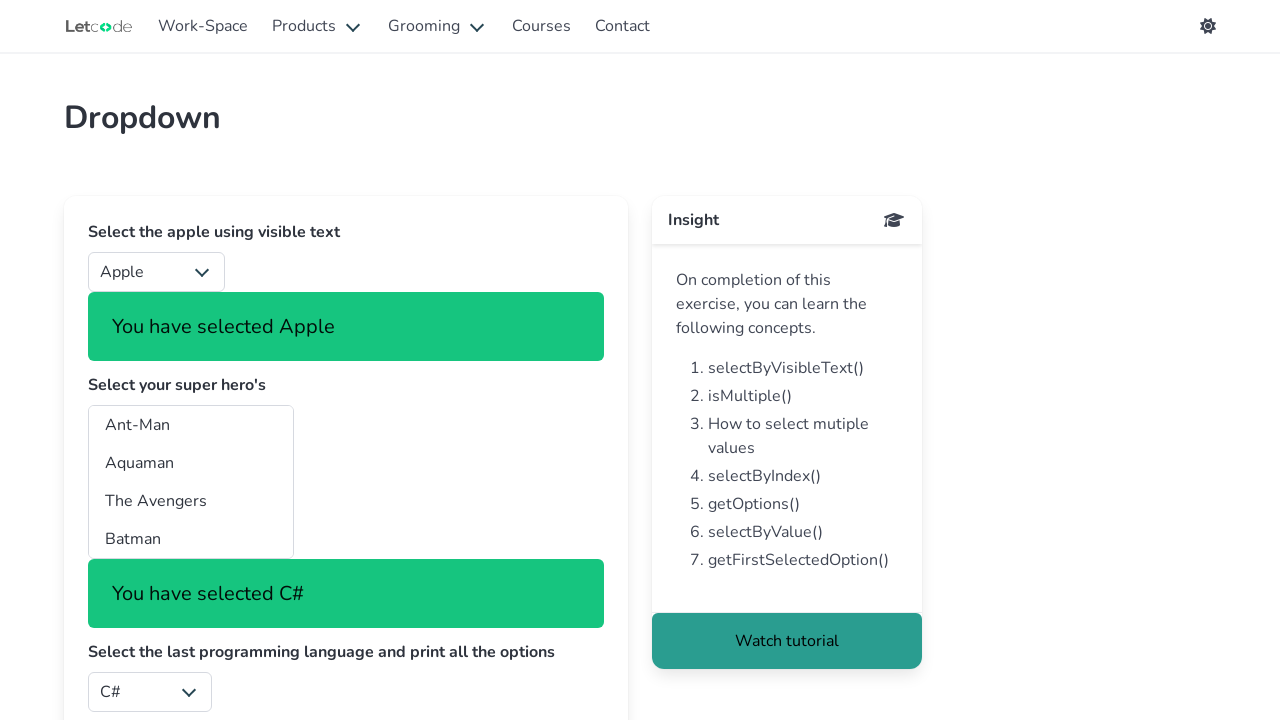

Selected 'India' from country dropdown using value on #country
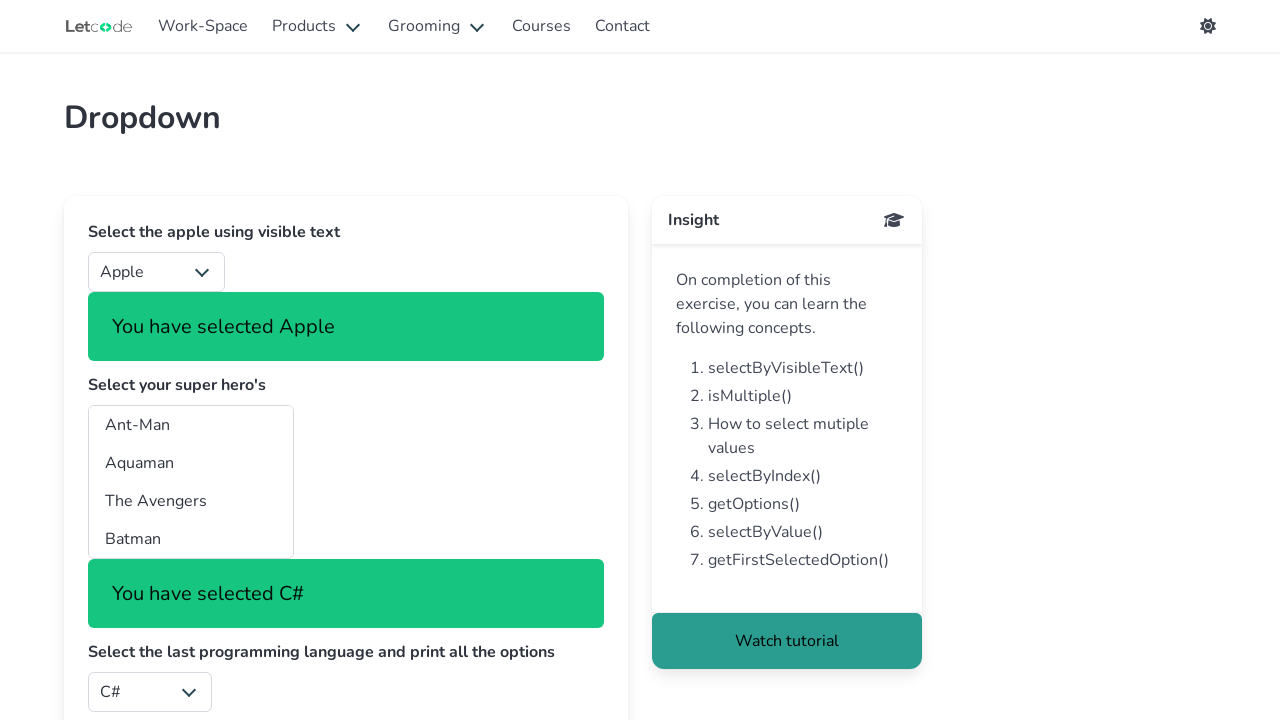

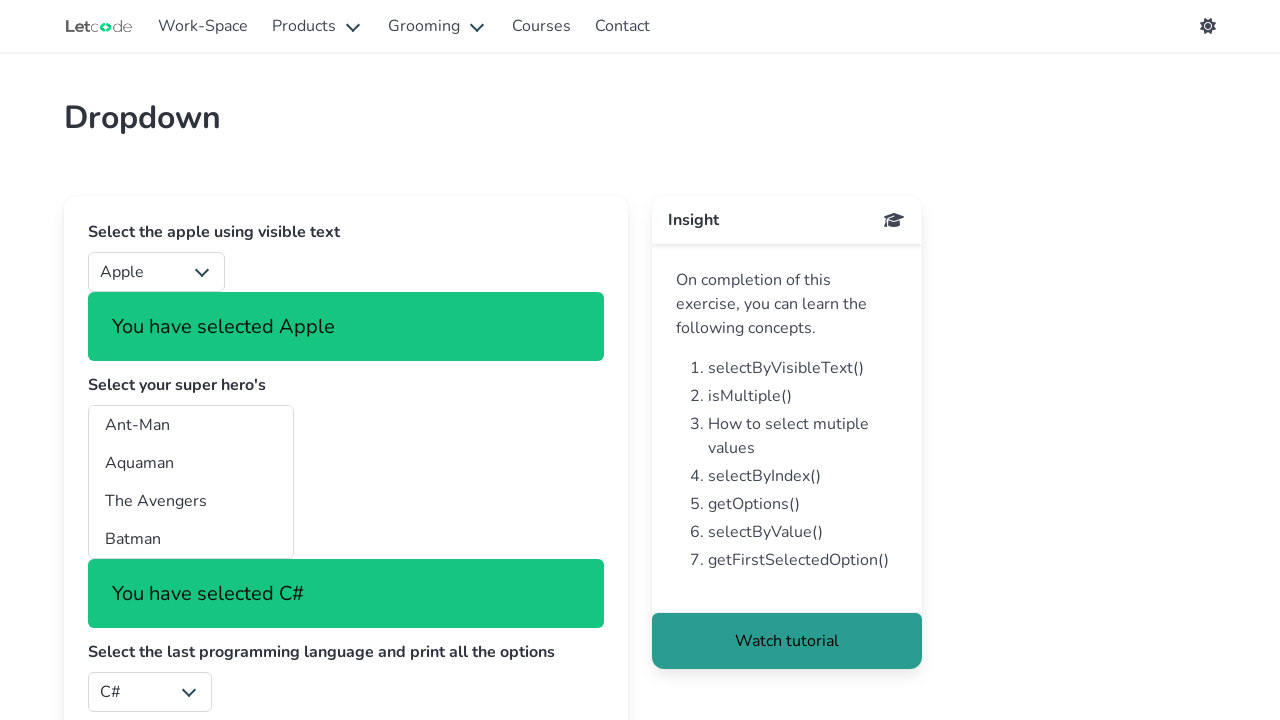